Tests a jQuery ComboTree dropdown component by navigating to the demo page and clicking on the dropdown input to open it.

Starting URL: https://www.jqueryscript.net/demo/Drop-Down-Combo-Tree/

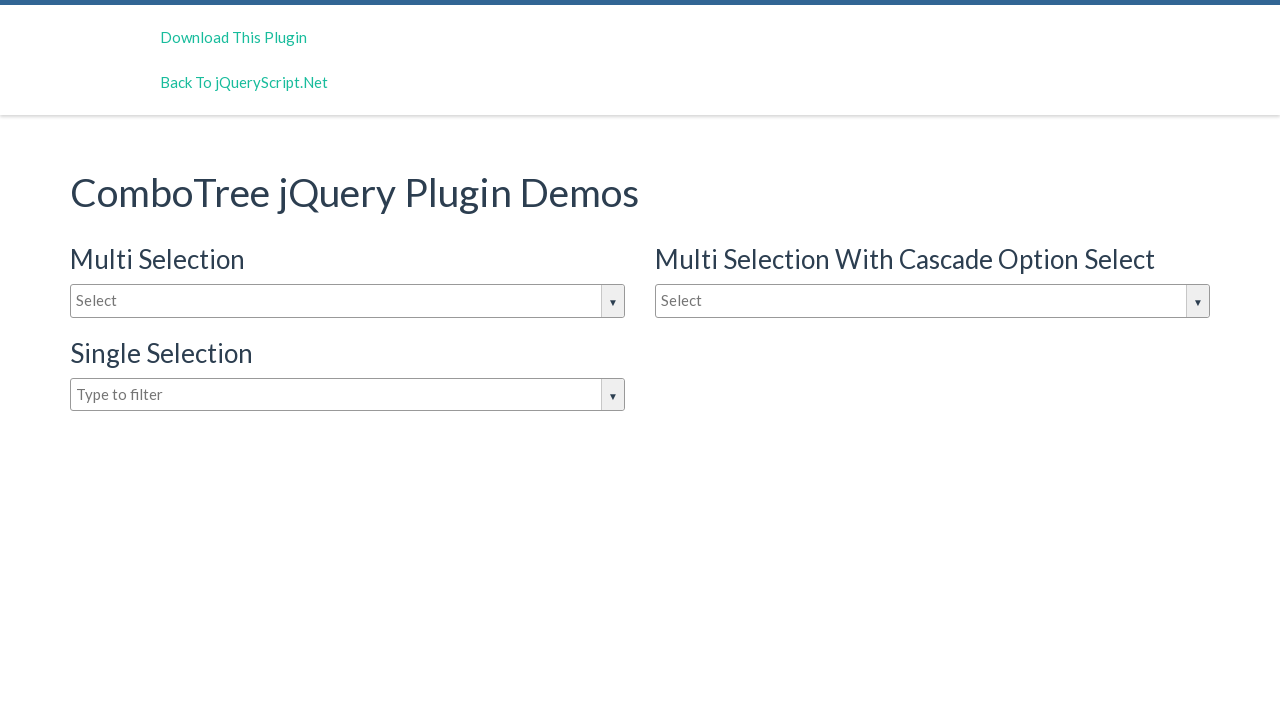

Set viewport size to 1920x1080
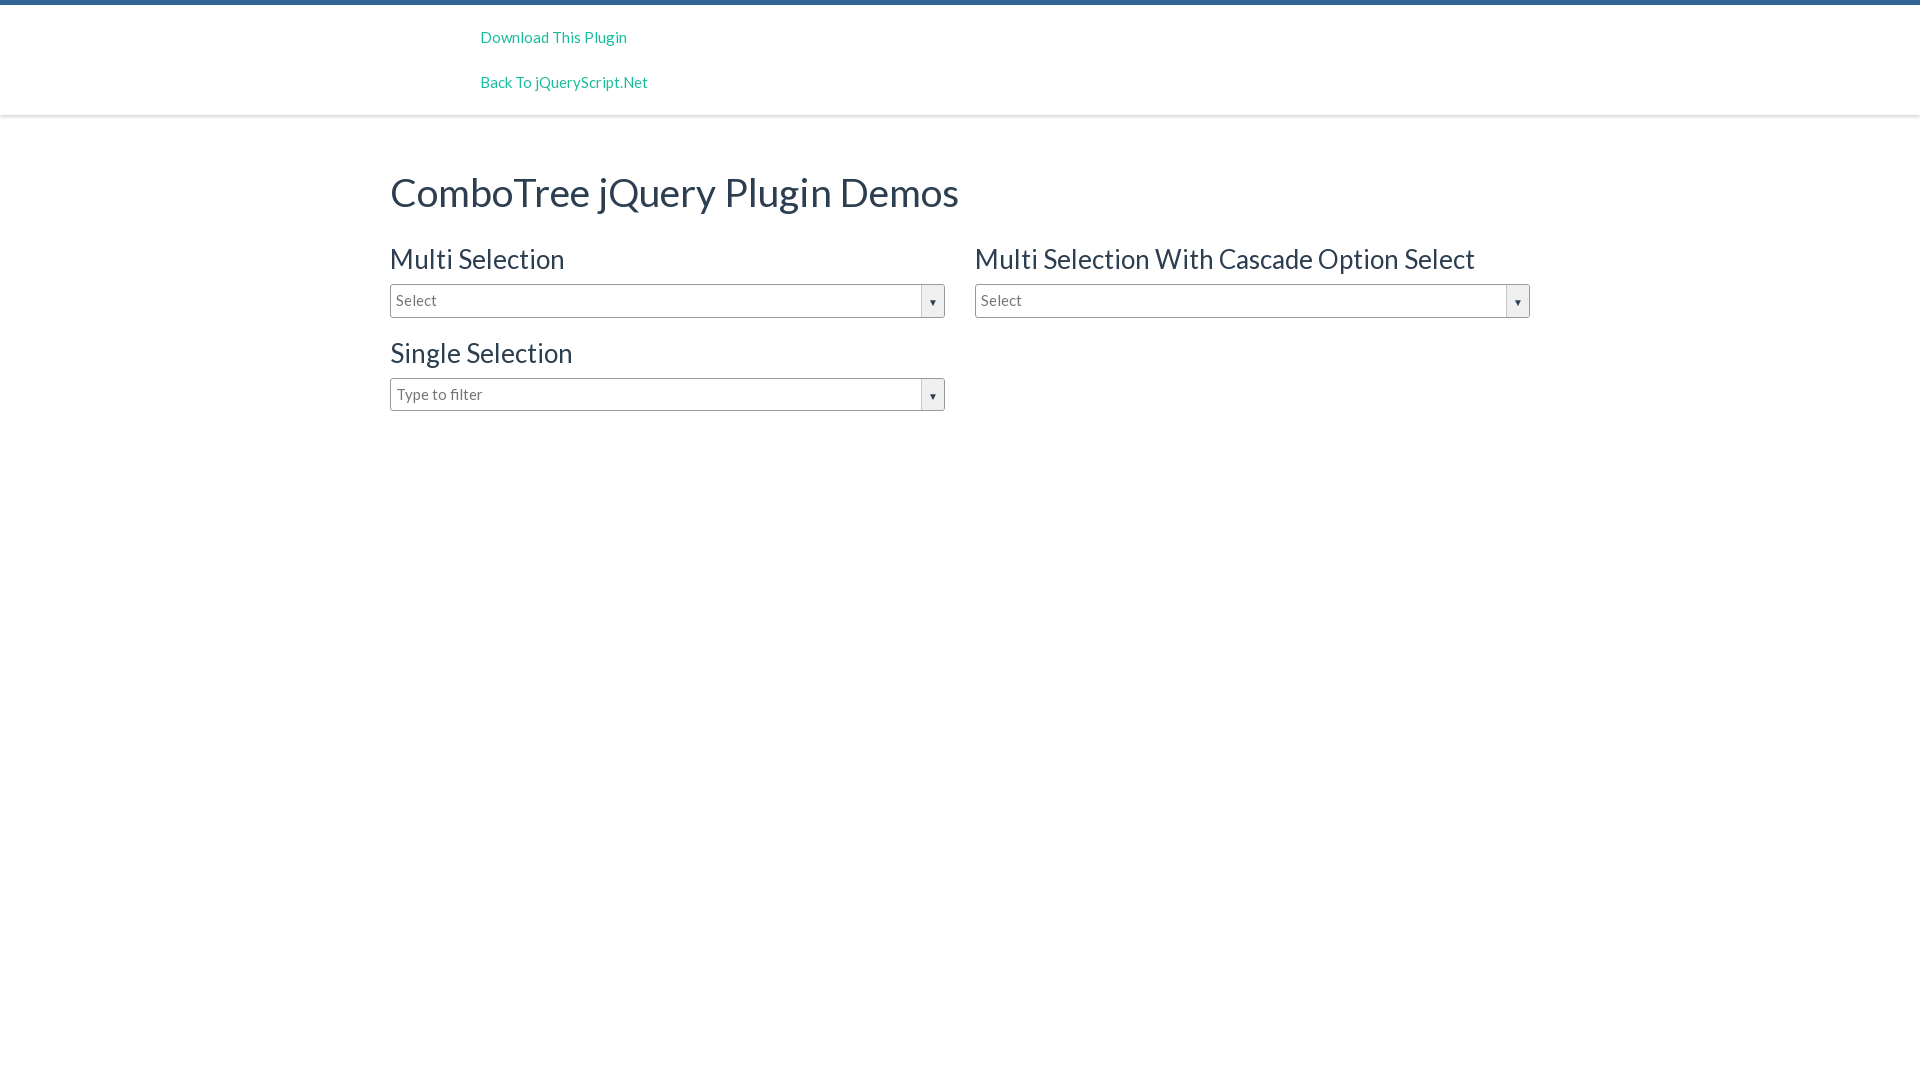

Clicked on the jQuery ComboTree dropdown input box at (668, 301) on #justAnInputBox
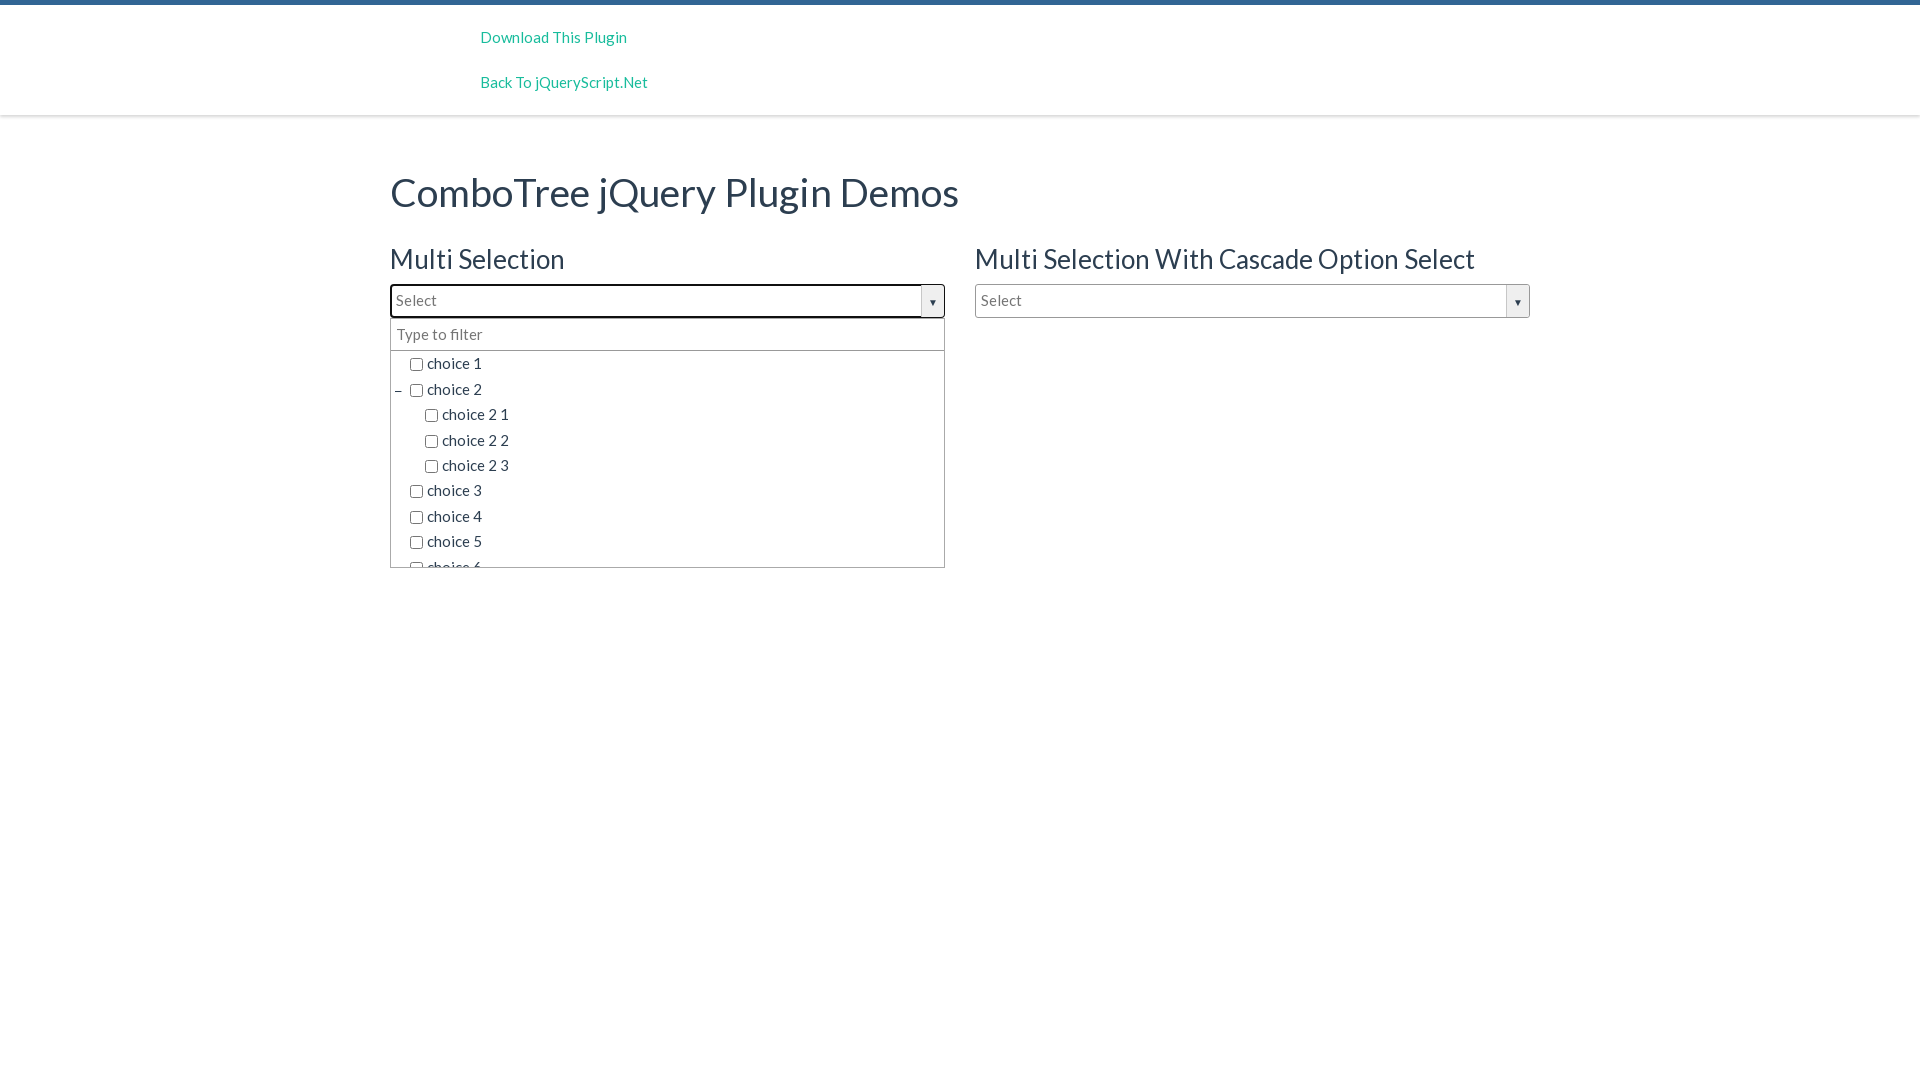

Dropdown options appeared
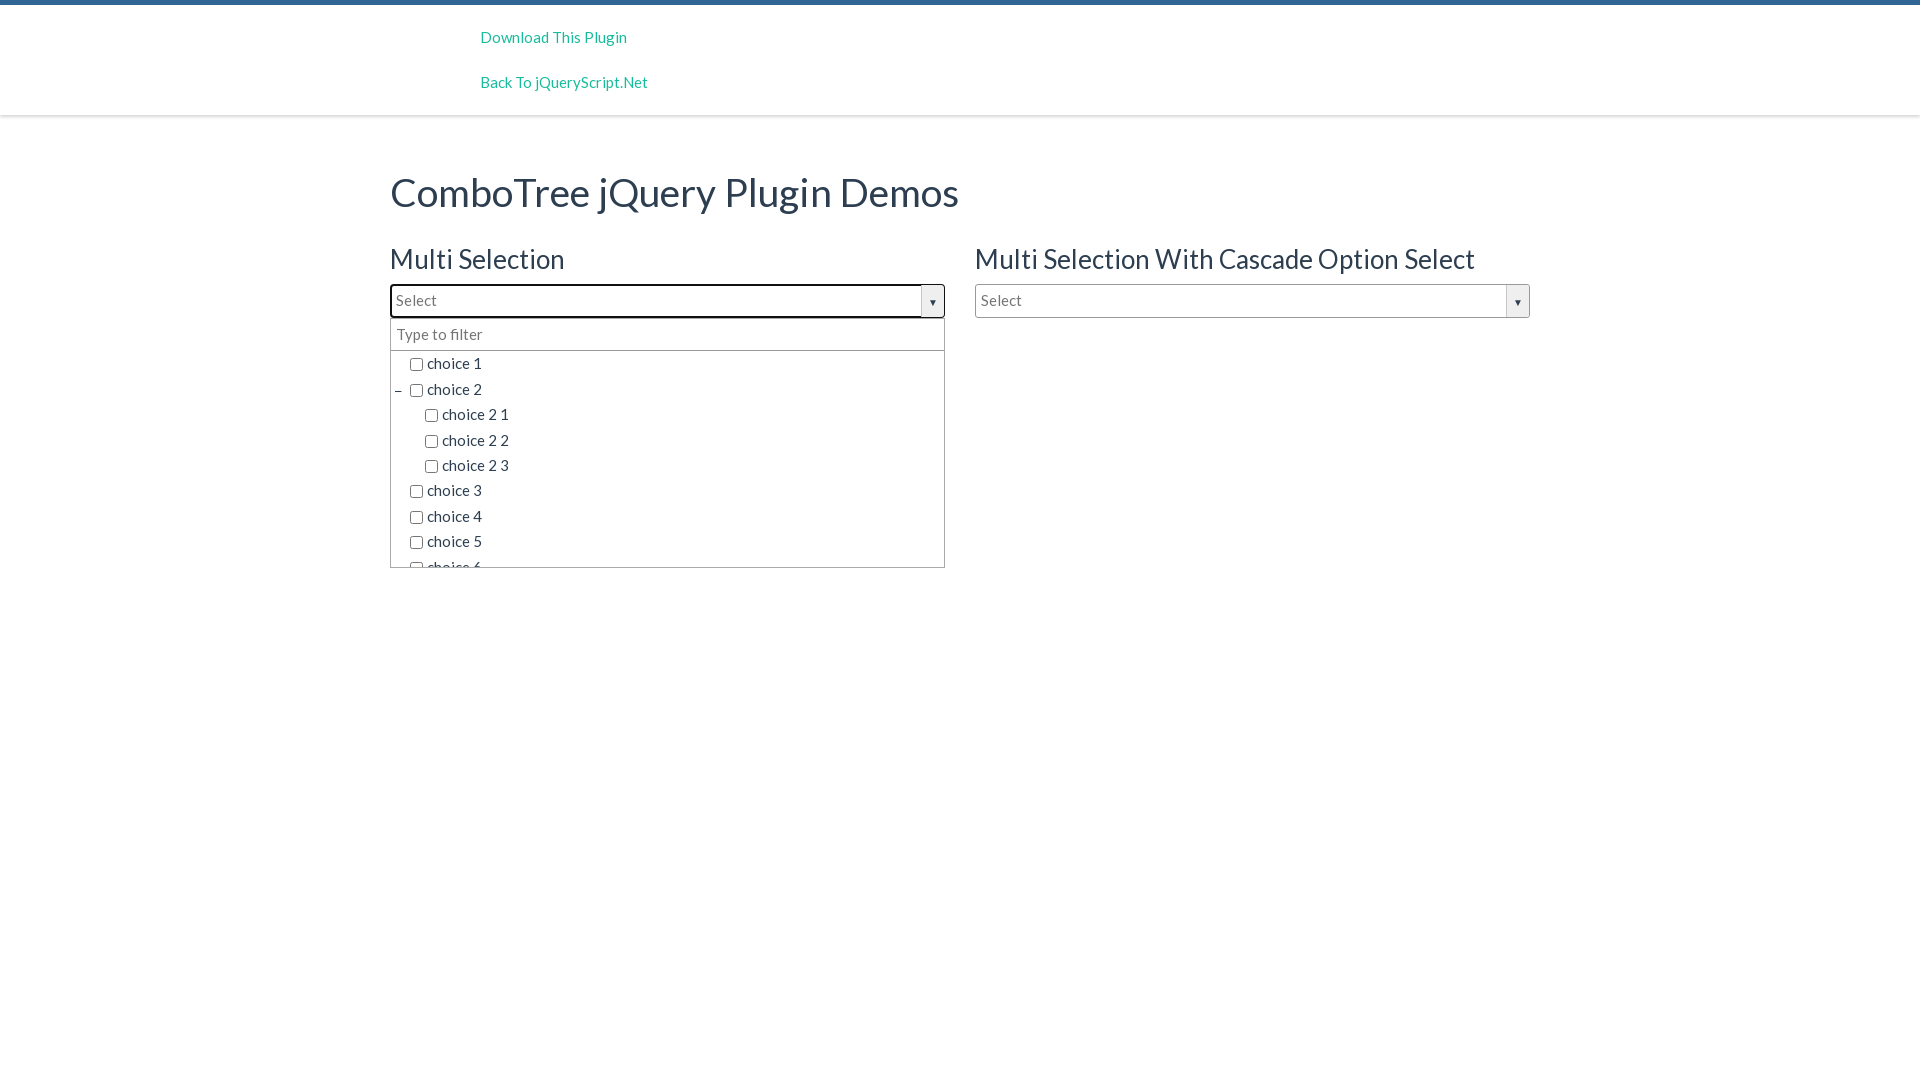

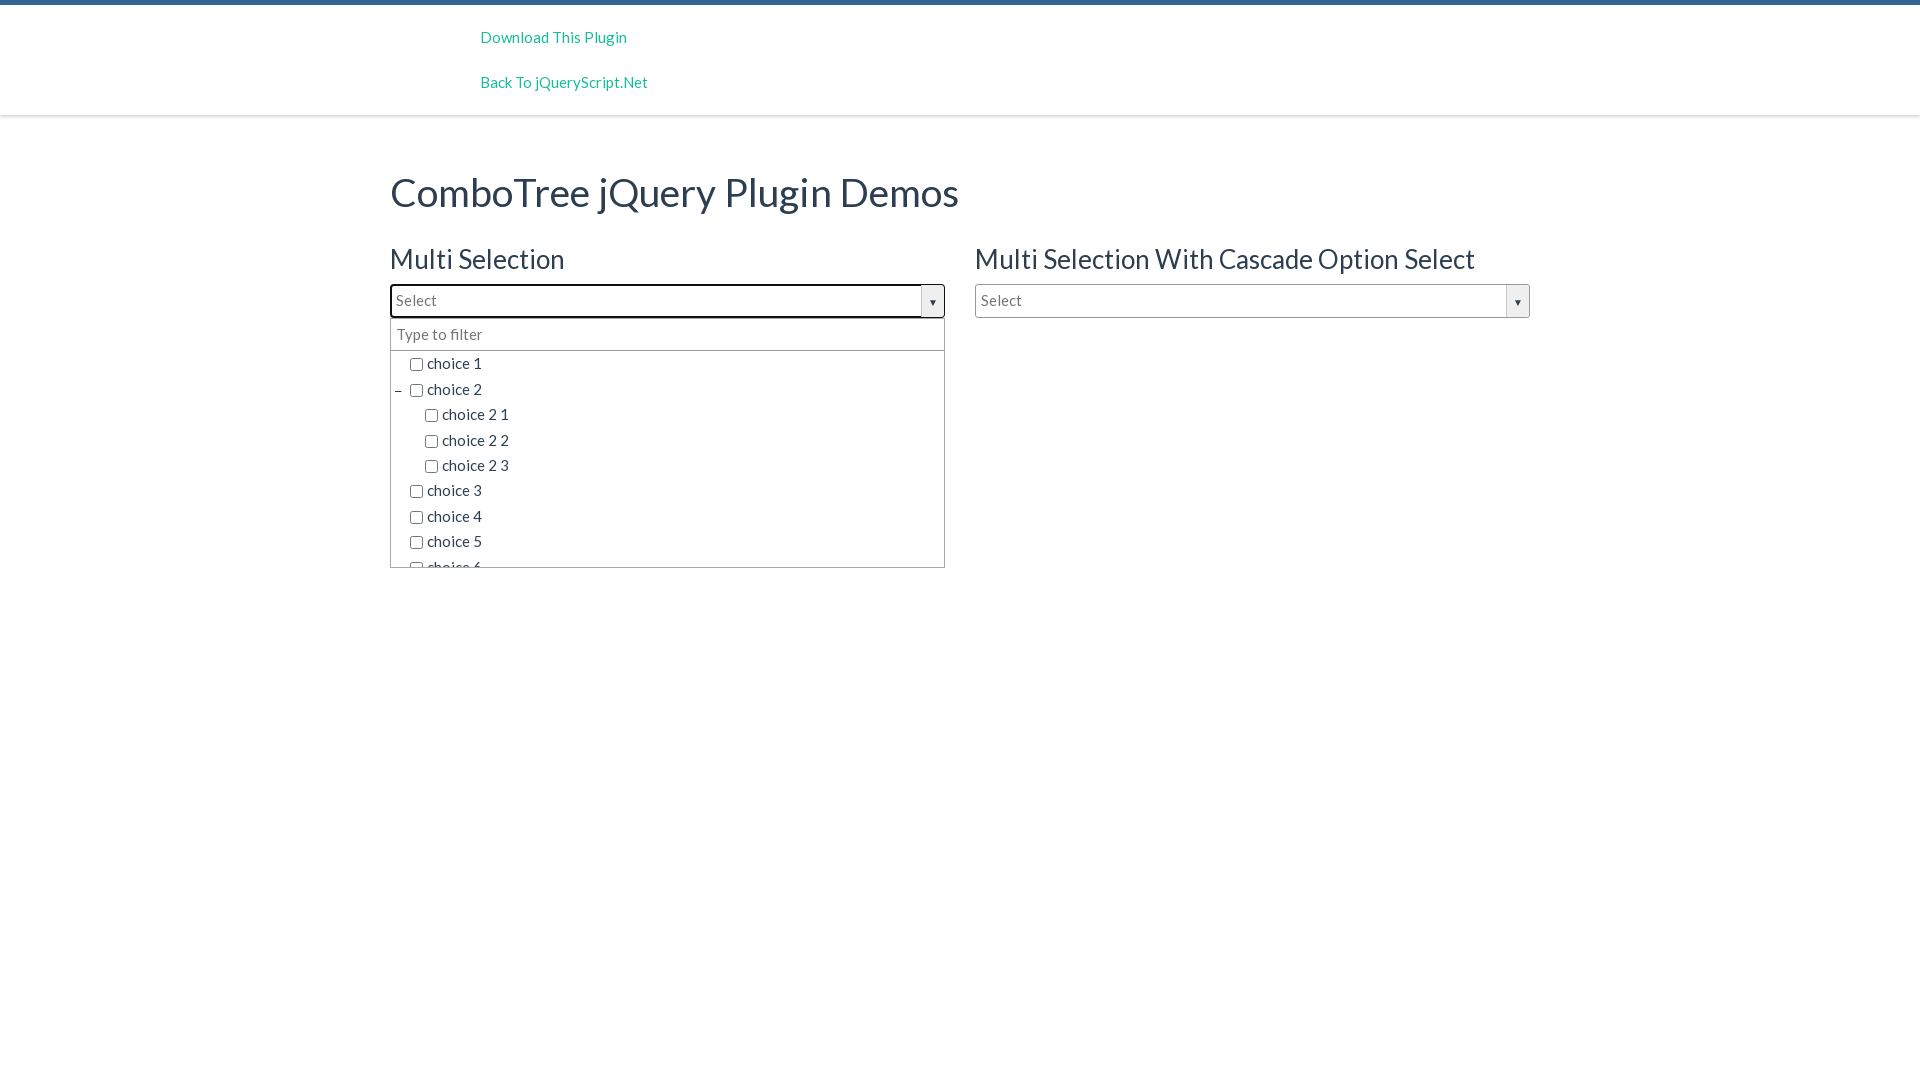